Tests the dynamic controls page by clicking the Remove button, waiting for the loading indicator to disappear, and verifying that the checkbox is removed and the "It's gone!" message is displayed.

Starting URL: https://practice.cydeo.com/dynamic_controls

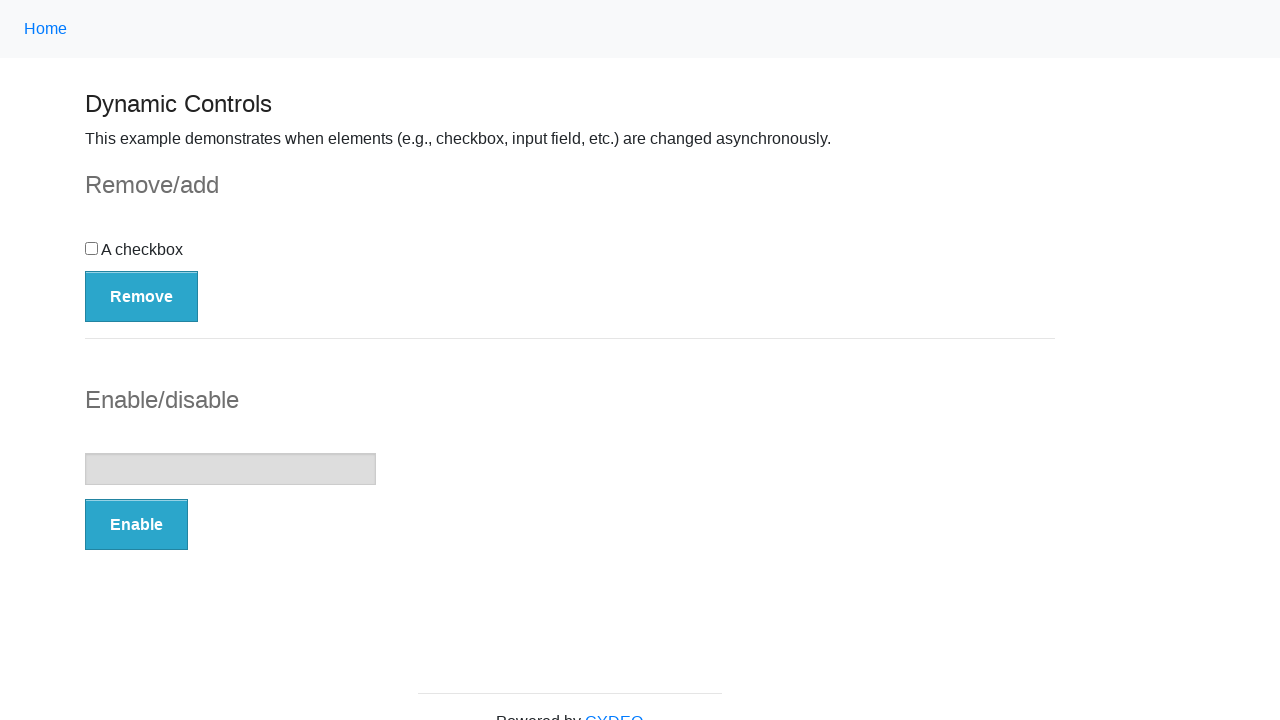

Navigated to dynamic controls page
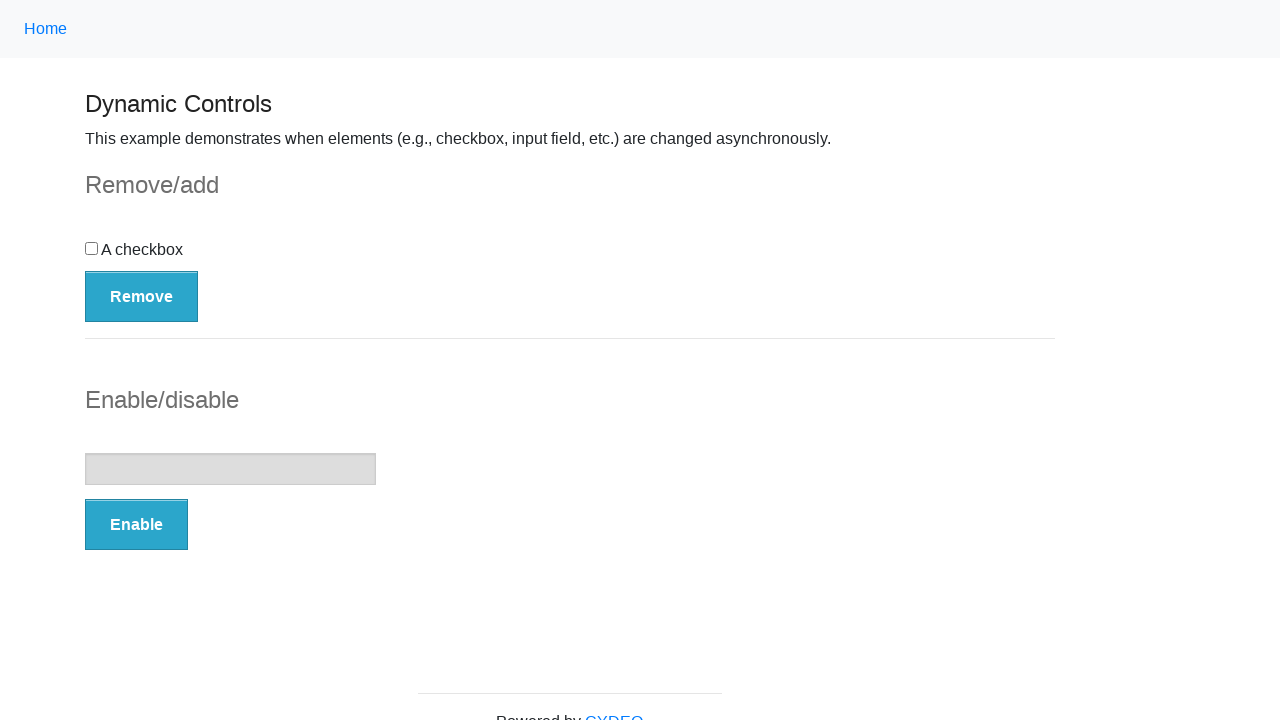

Clicked the 'Remove' button at (142, 296) on button:has-text('Remove')
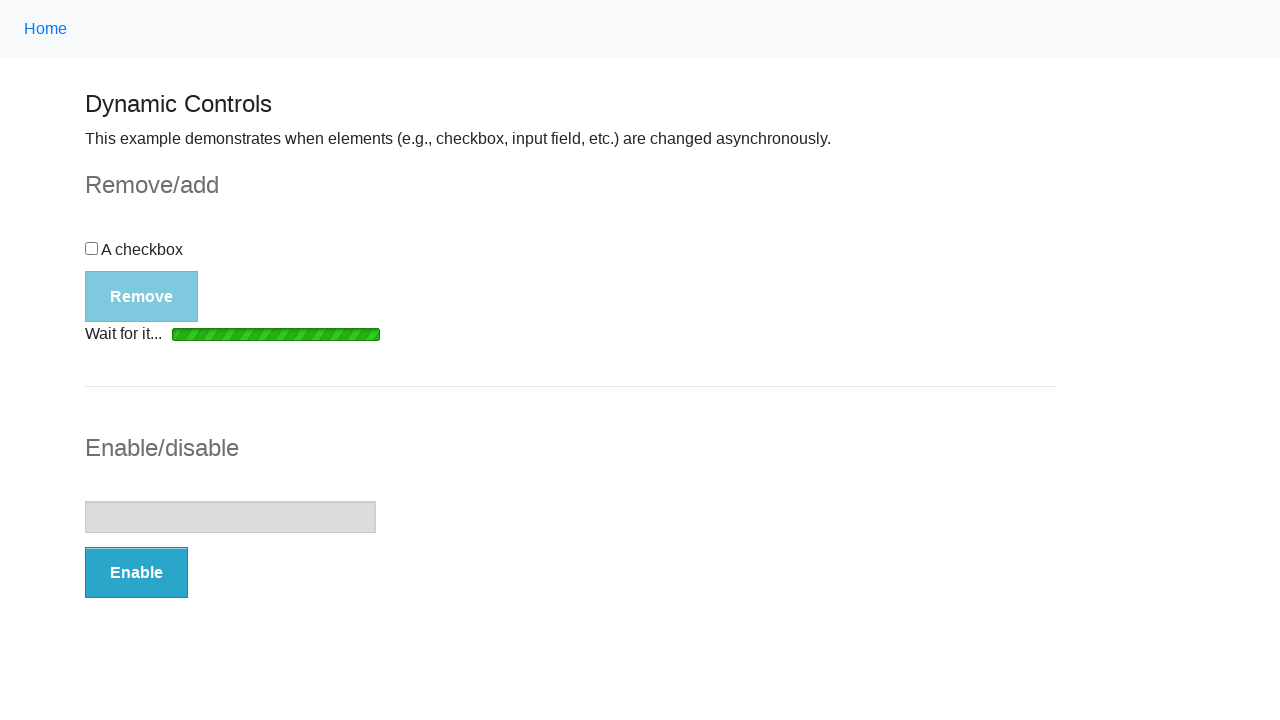

Loading indicator disappeared
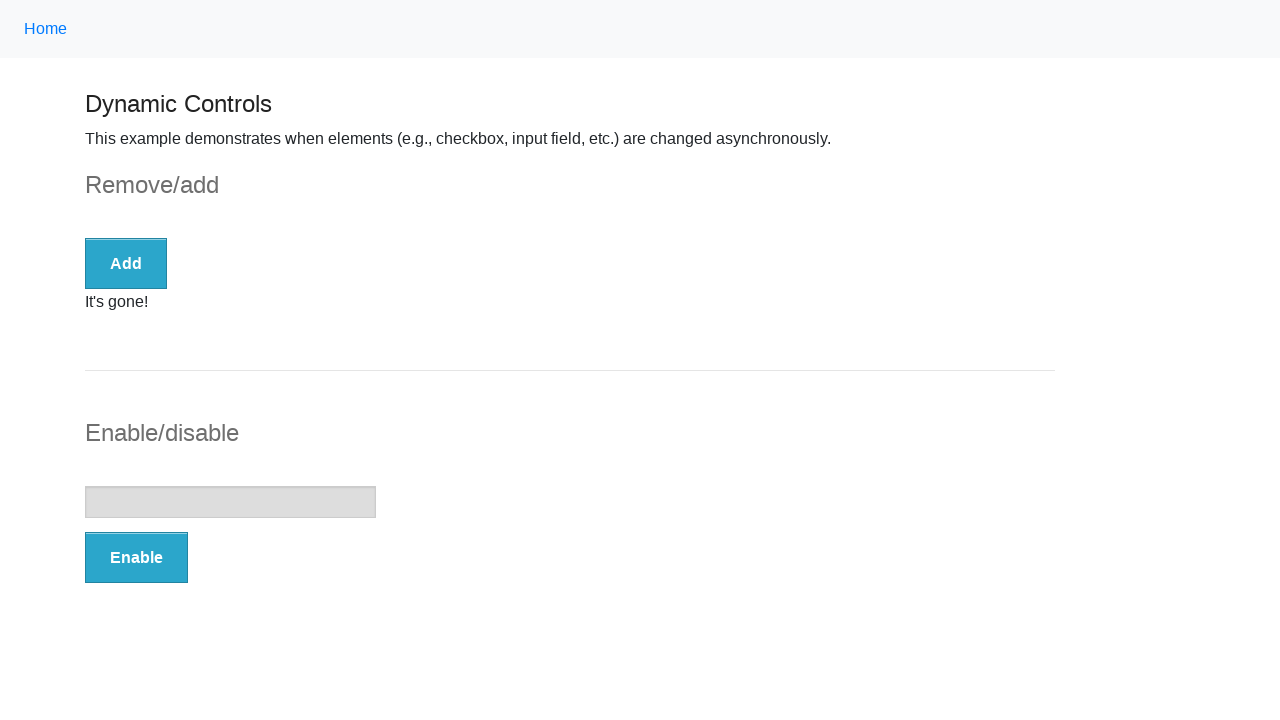

Verified that checkbox is removed or not visible
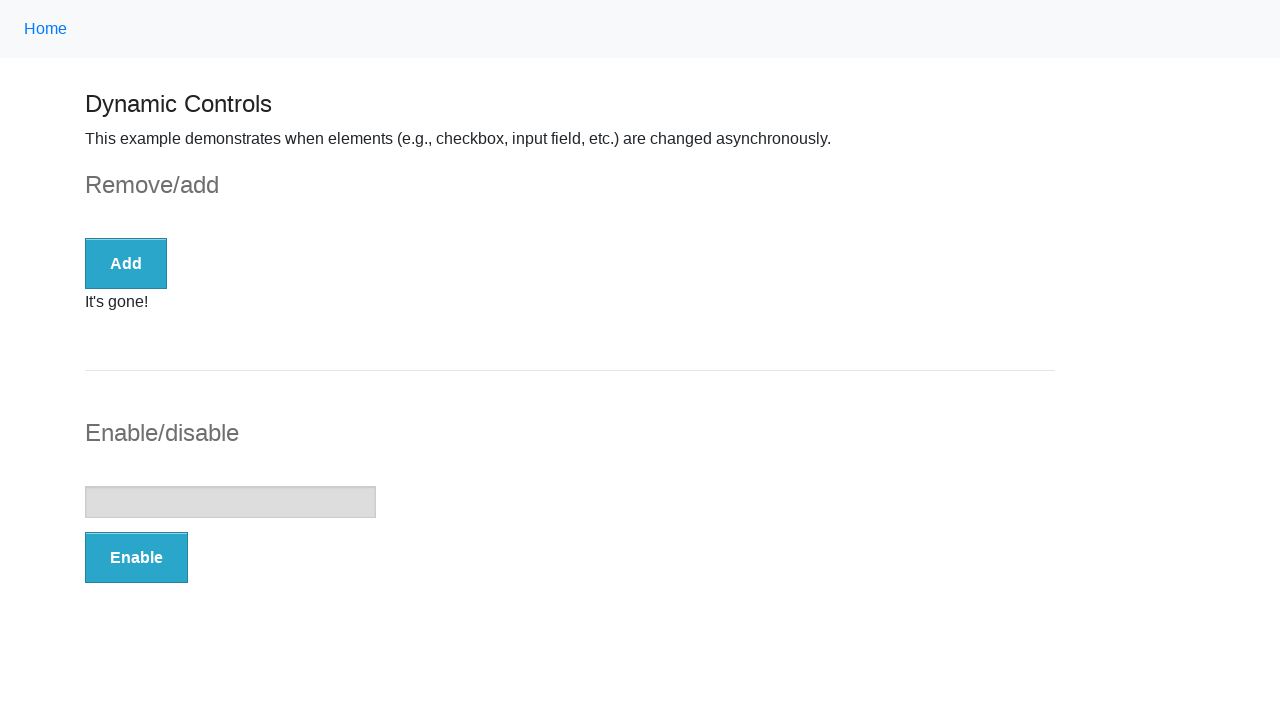

Waited for 'It's gone!' message to appear
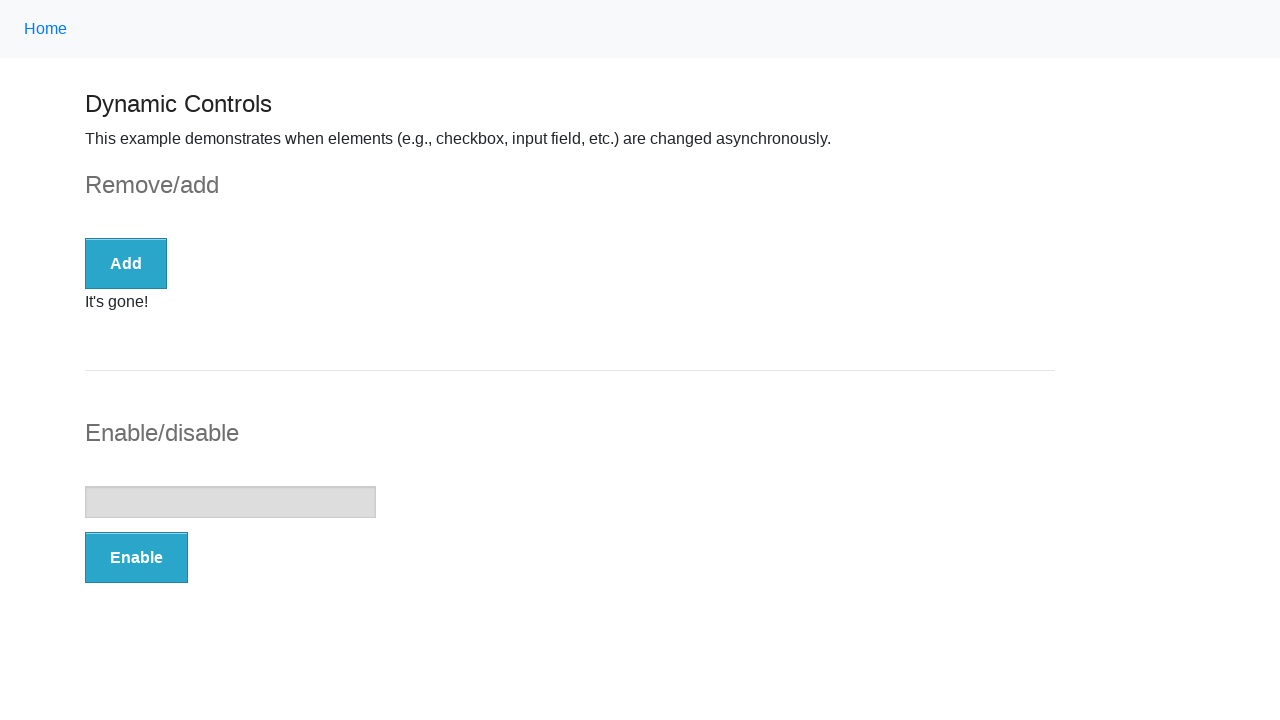

Verified that message is visible
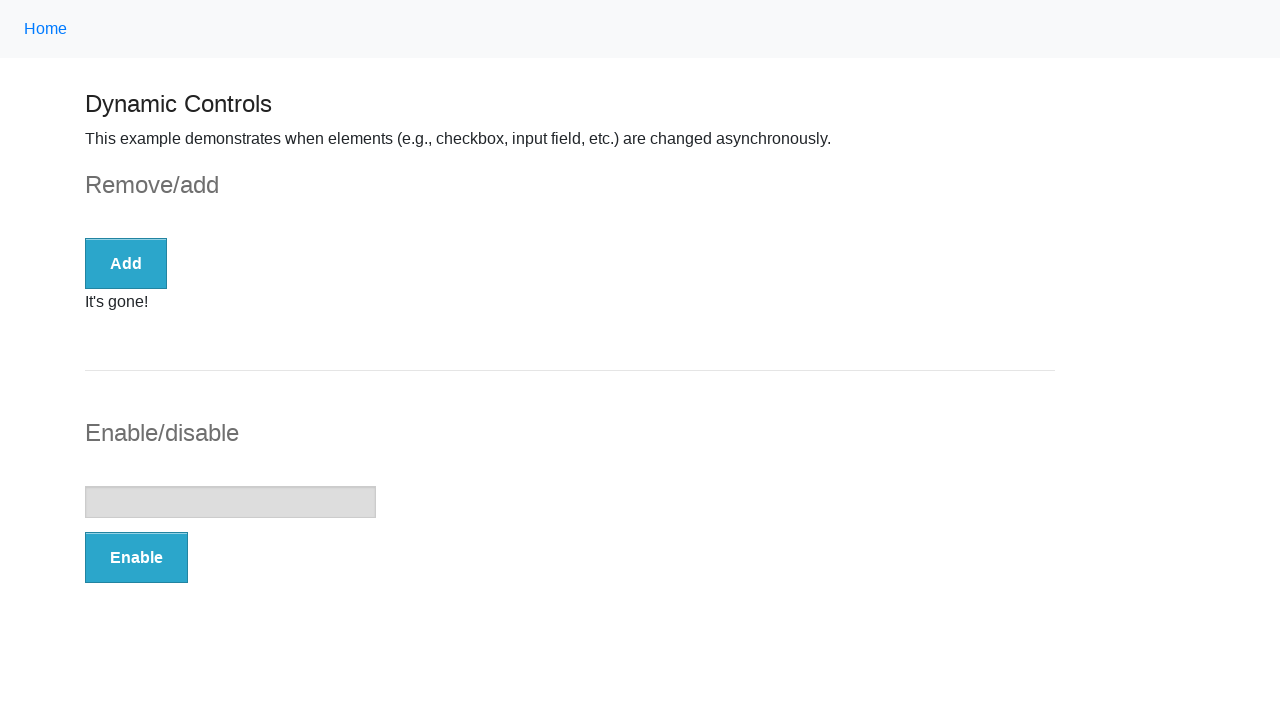

Verified message text is 'It's gone!'
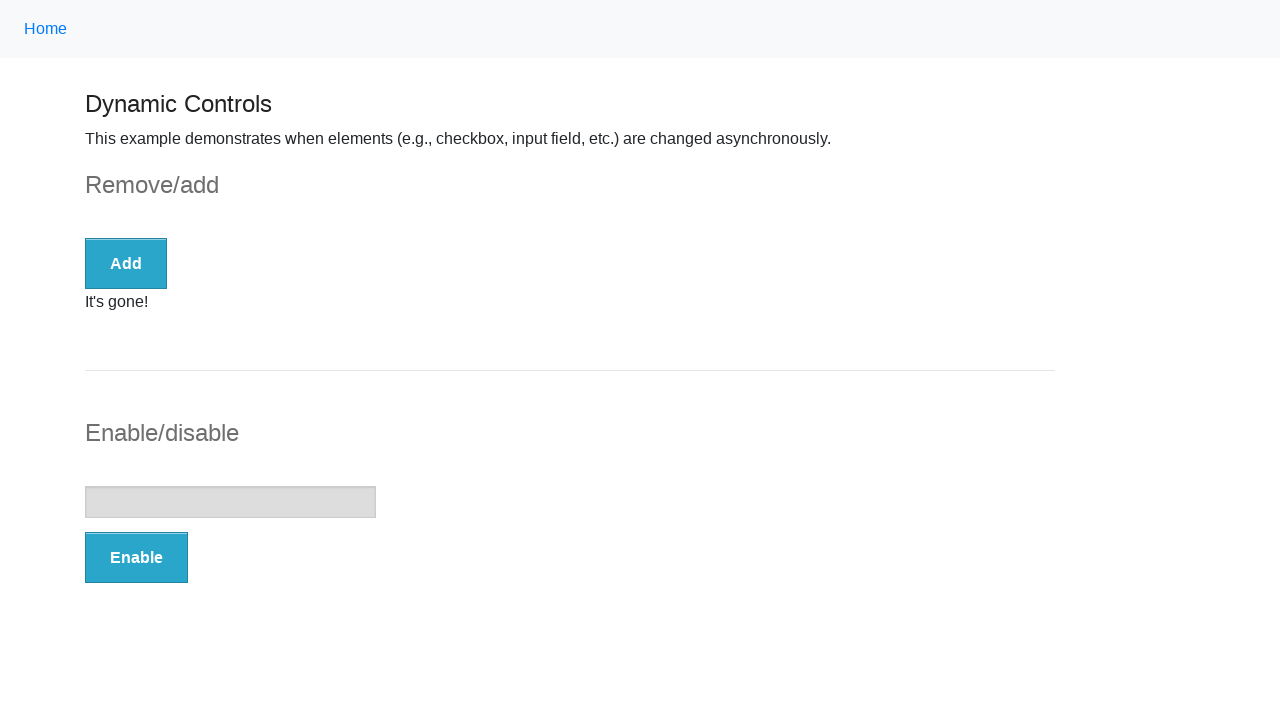

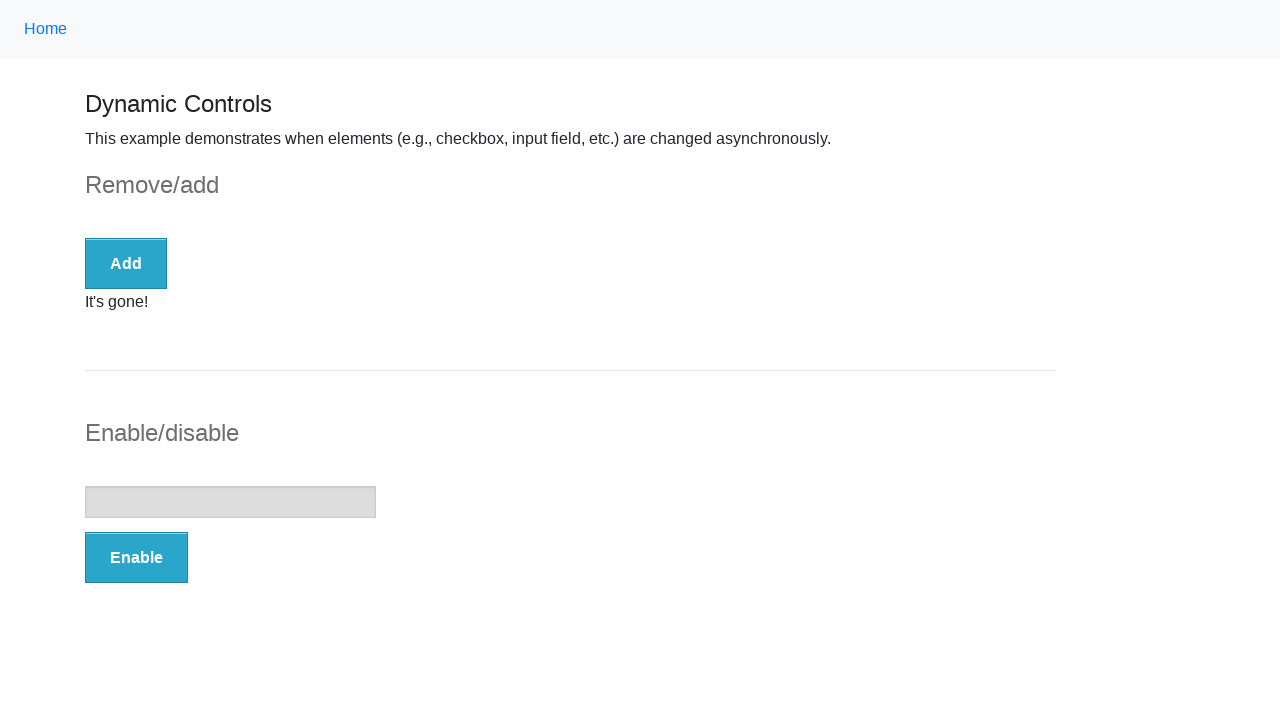